Basic browser automation test that navigates to Rahul Shetty Academy website and verifies the page loads by checking the title is present.

Starting URL: https://rahulshettyacademy.com

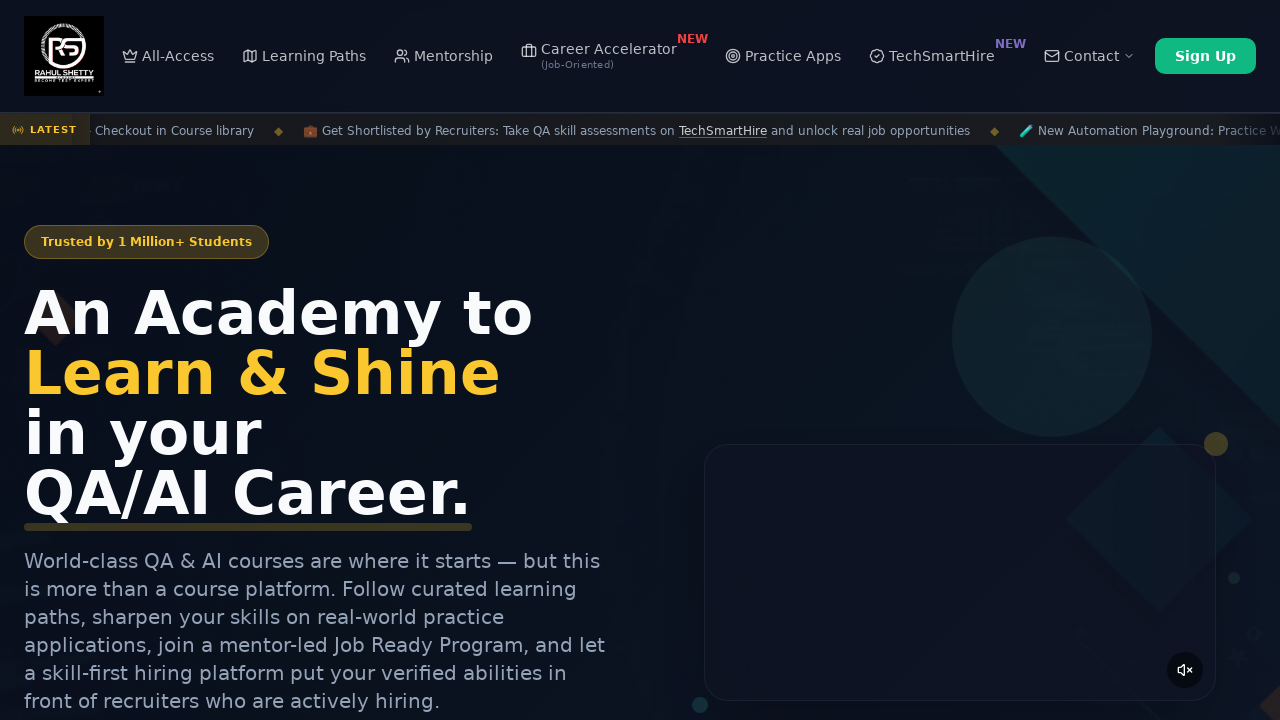

Waited for page DOM content to load
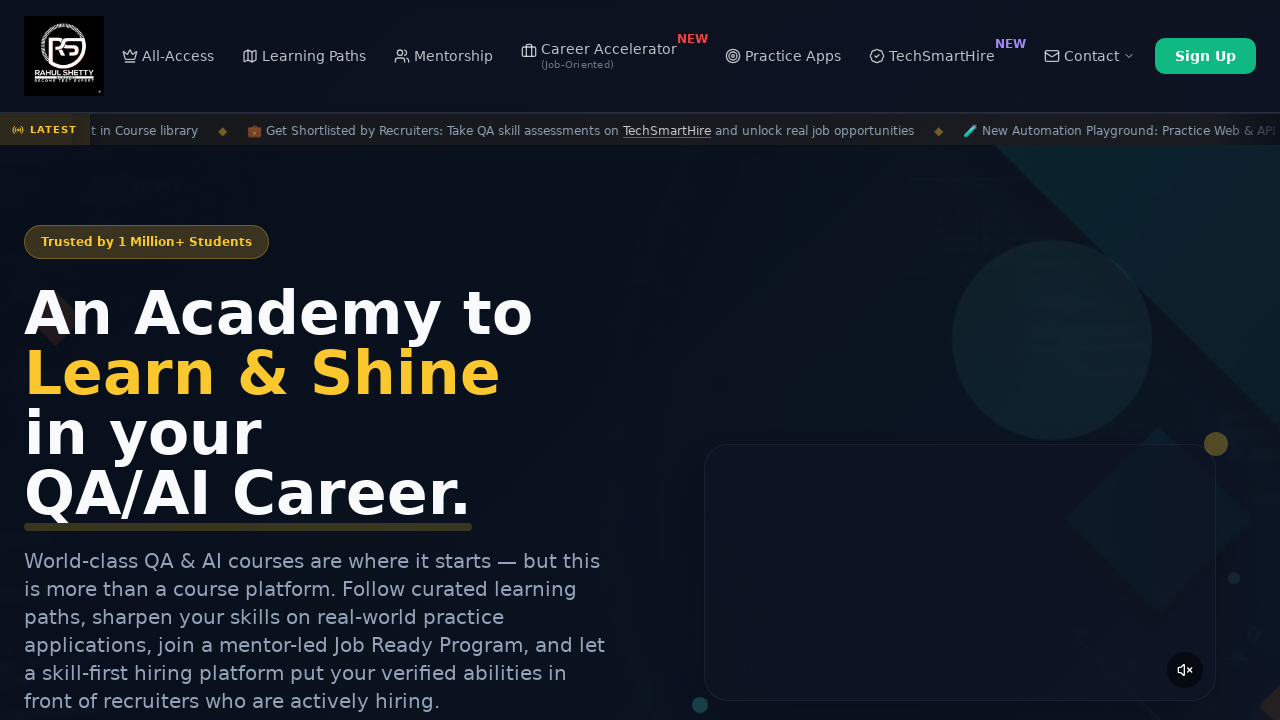

Verified page title is present and not empty
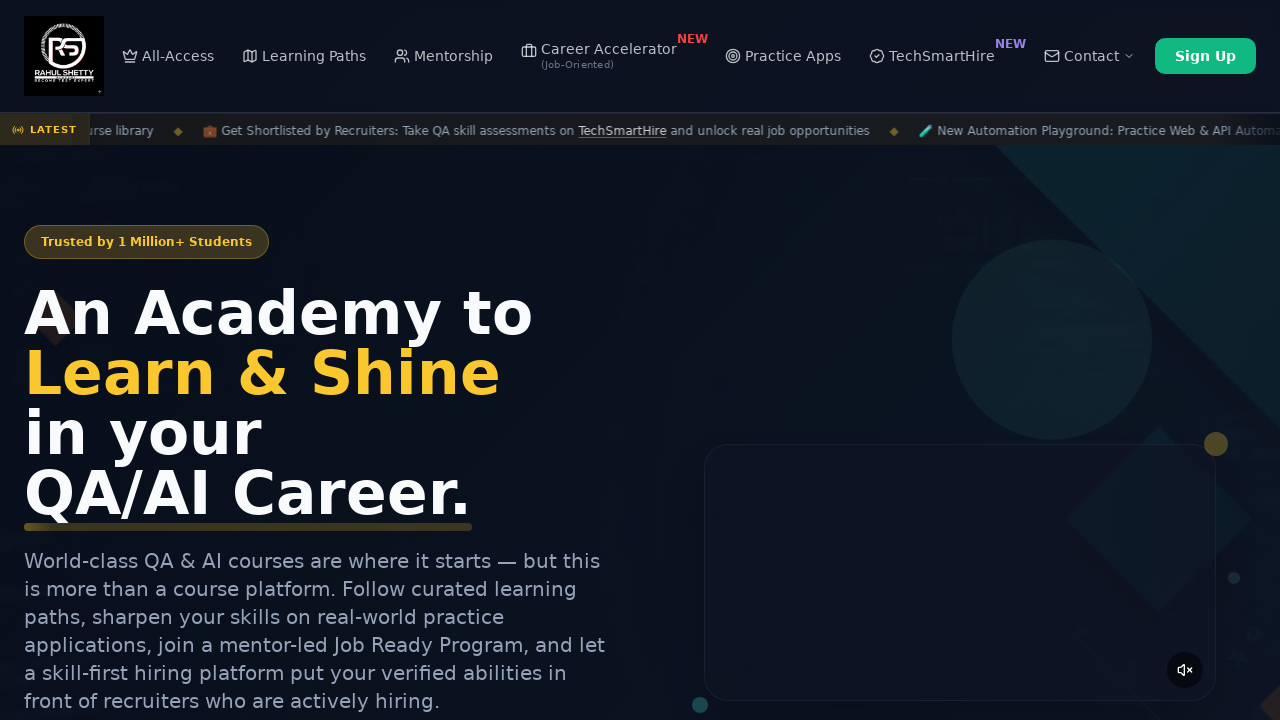

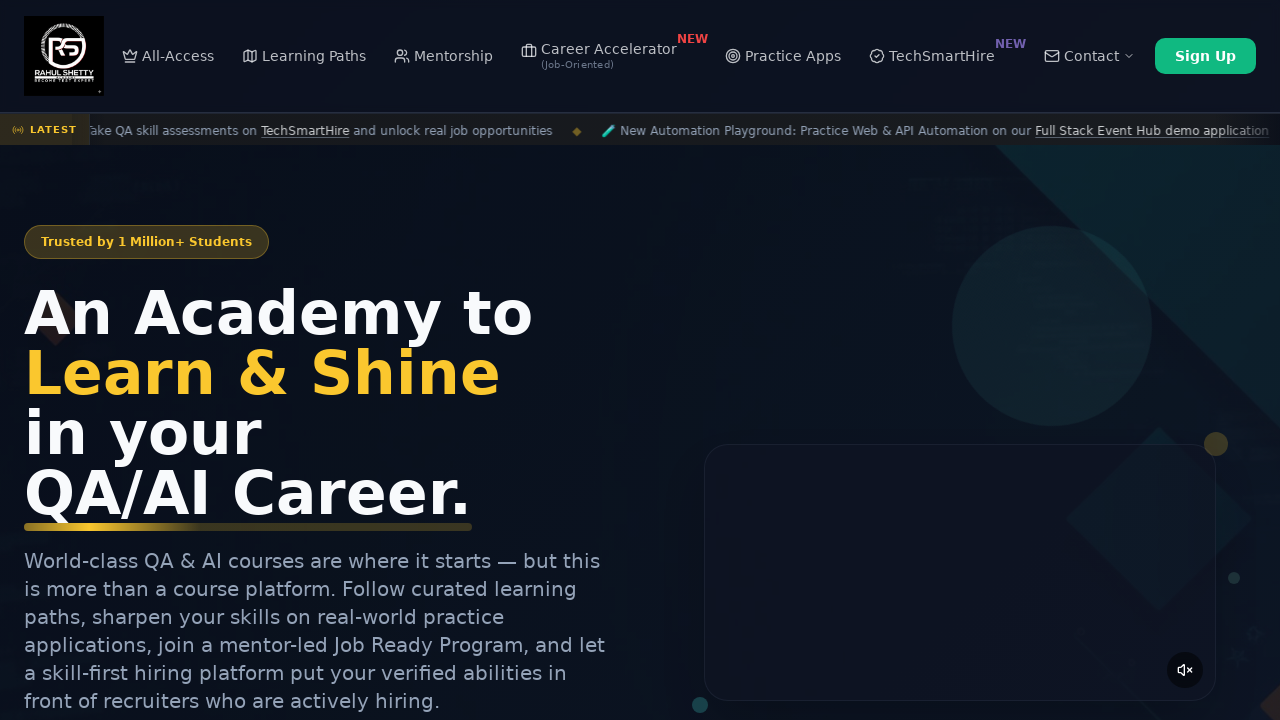